Tests the jQuery UI draggable functionality by dragging an element to a new position within an iframe

Starting URL: https://jqueryui.com/draggable/

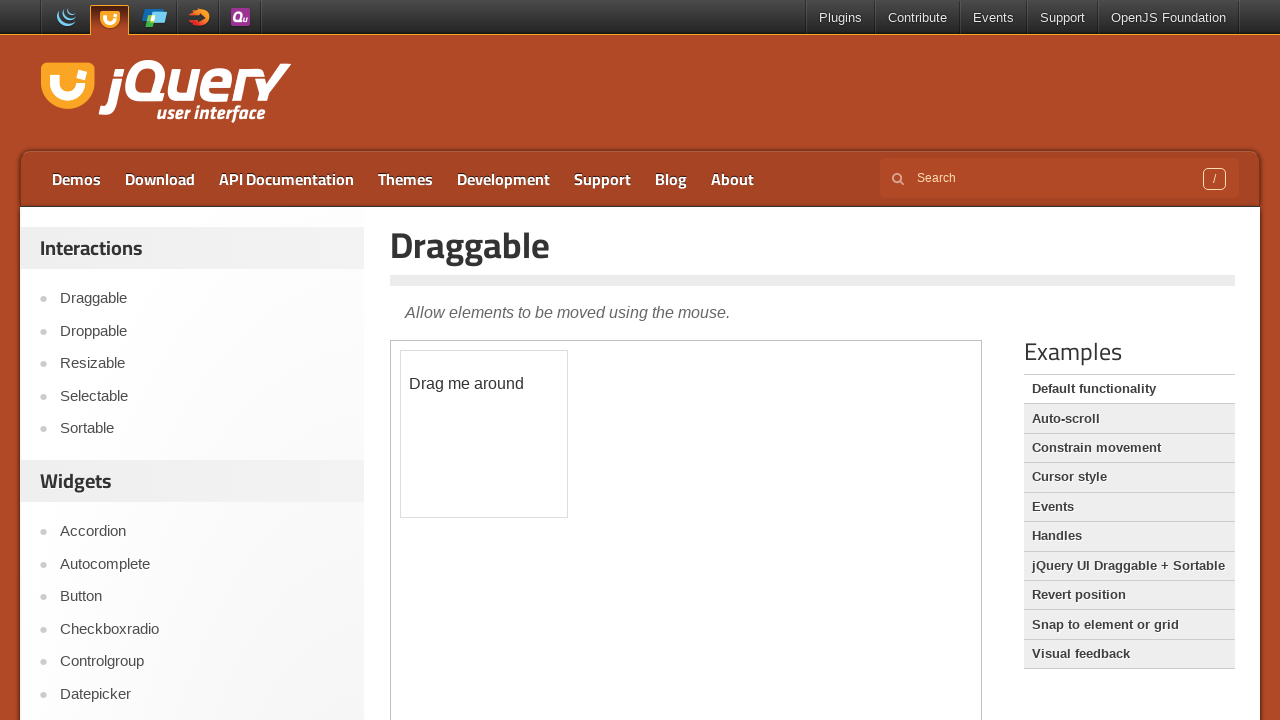

Located the iframe containing the draggable demo
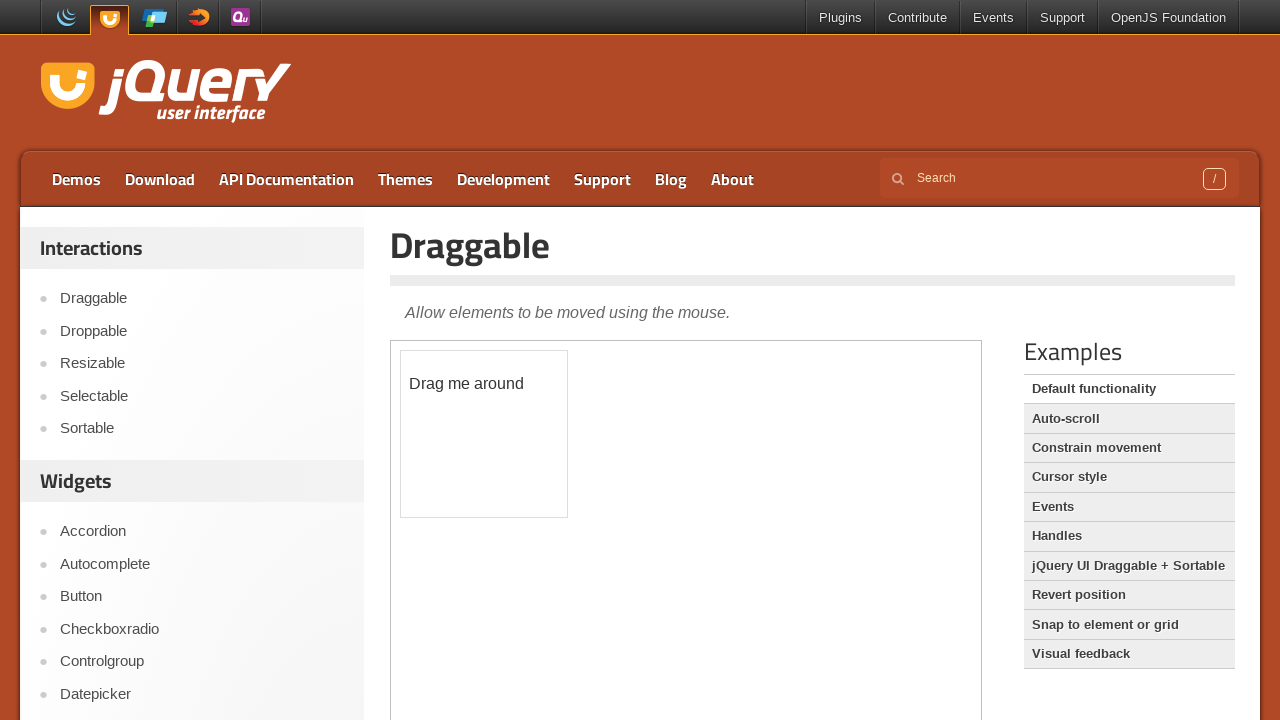

Located the draggable element within the iframe
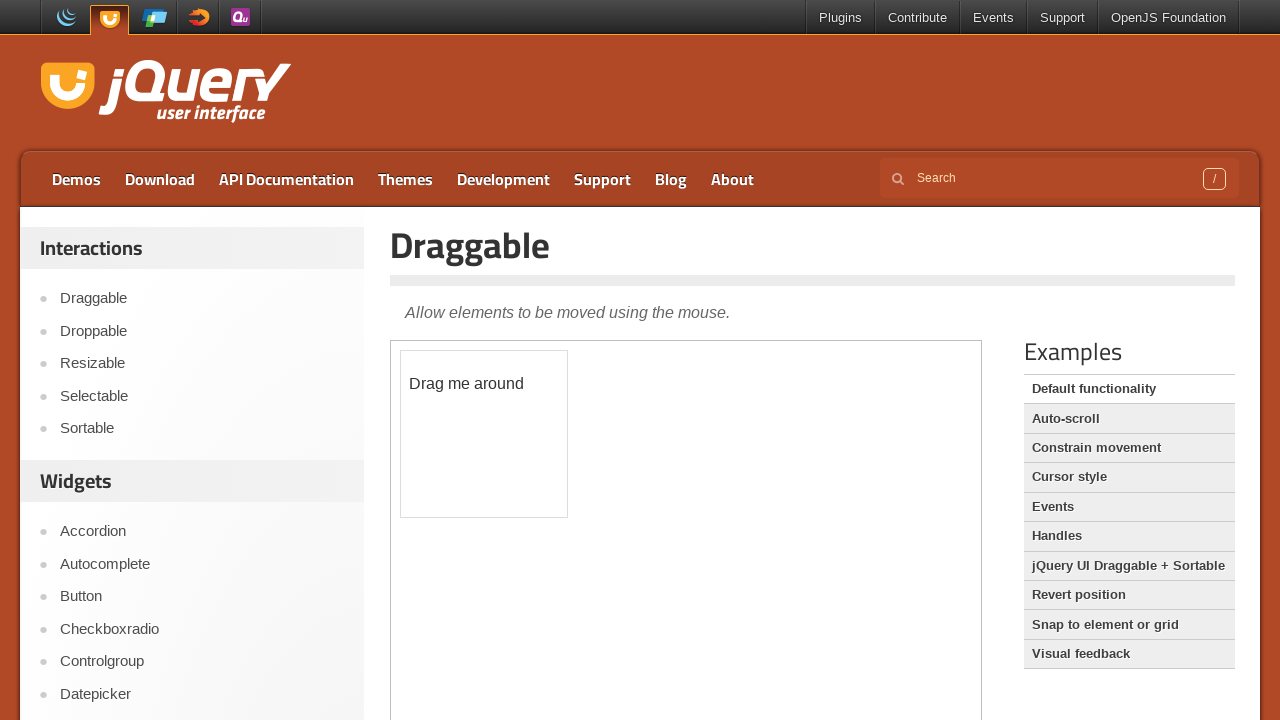

Dragged the element 150 pixels right and 100 pixels down at (551, 451)
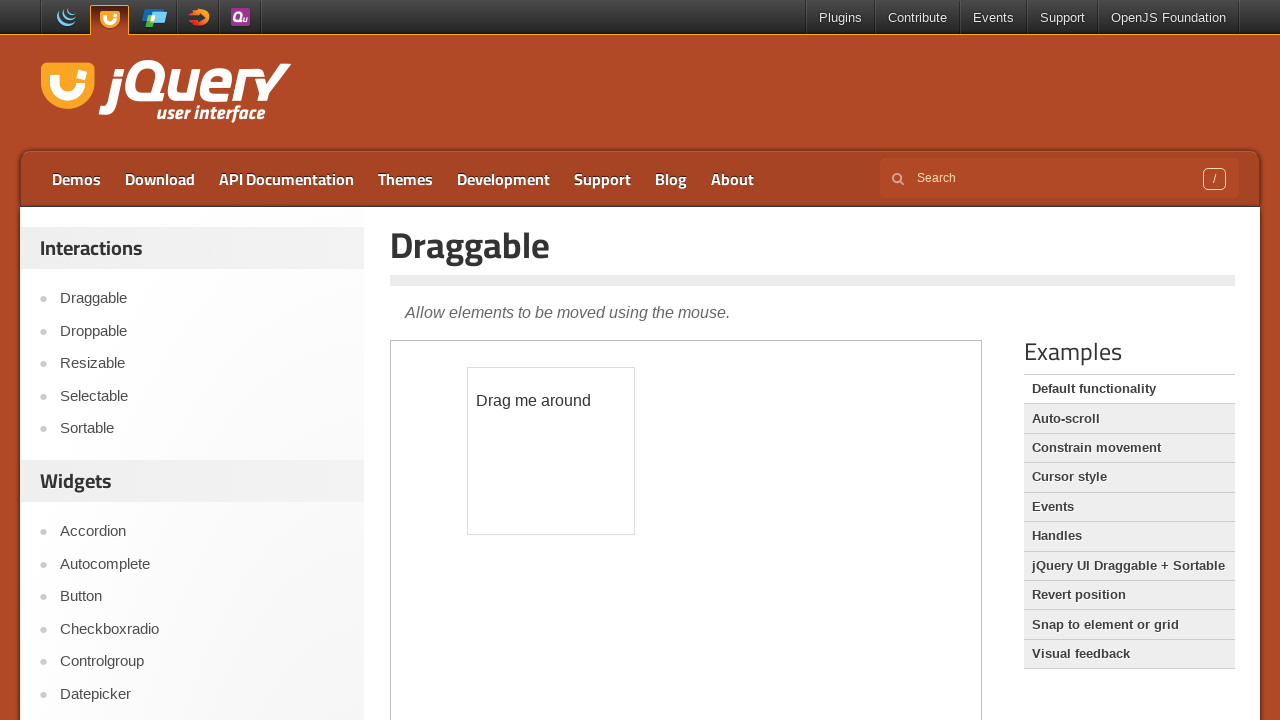

Verified that the element was successfully dragged to the new position
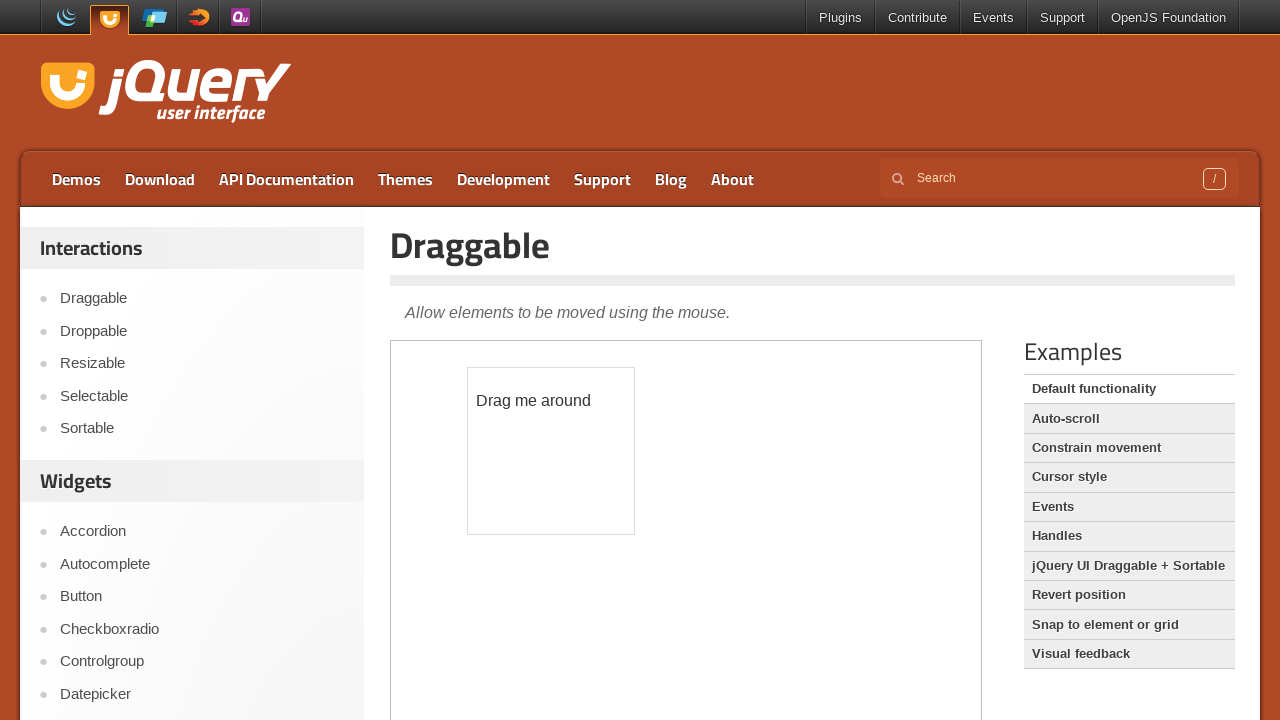

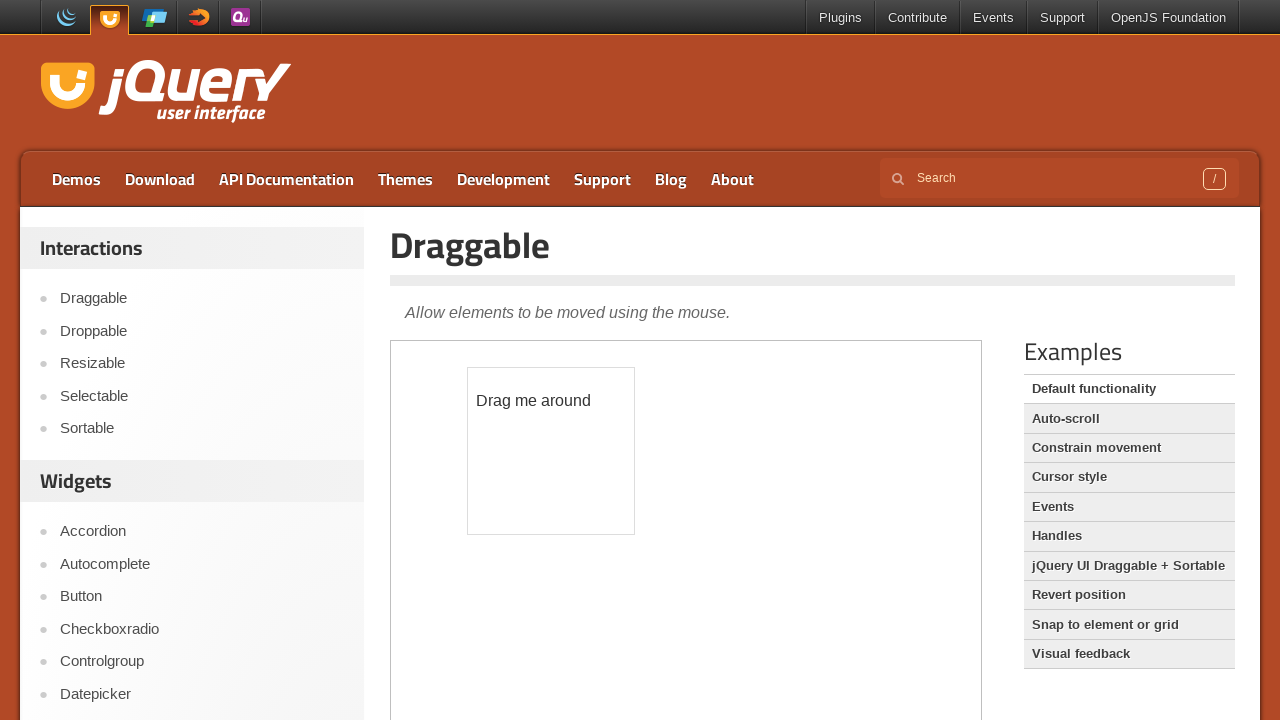